Tests double-click functionality on a button element and verifies the alert message that appears.

Starting URL: https://only-testing-blog.blogspot.com/2014/09/selectable.html

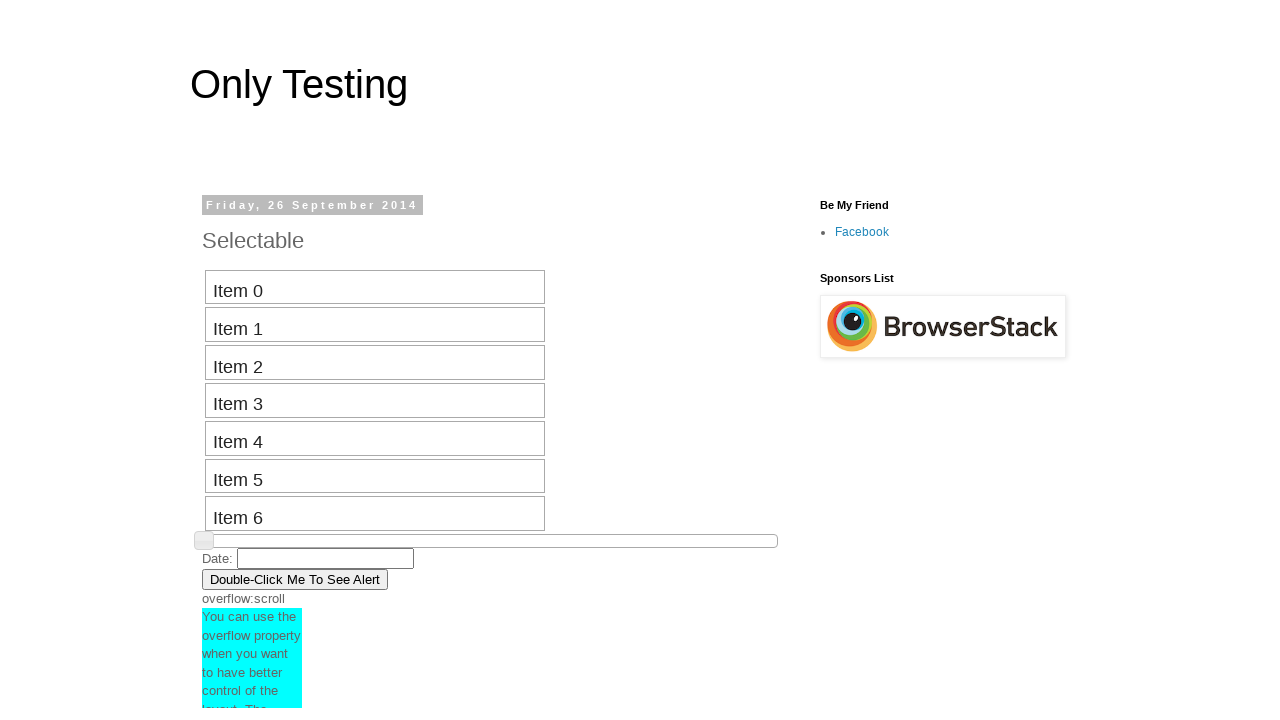

Set up dialog handler to automatically accept alerts
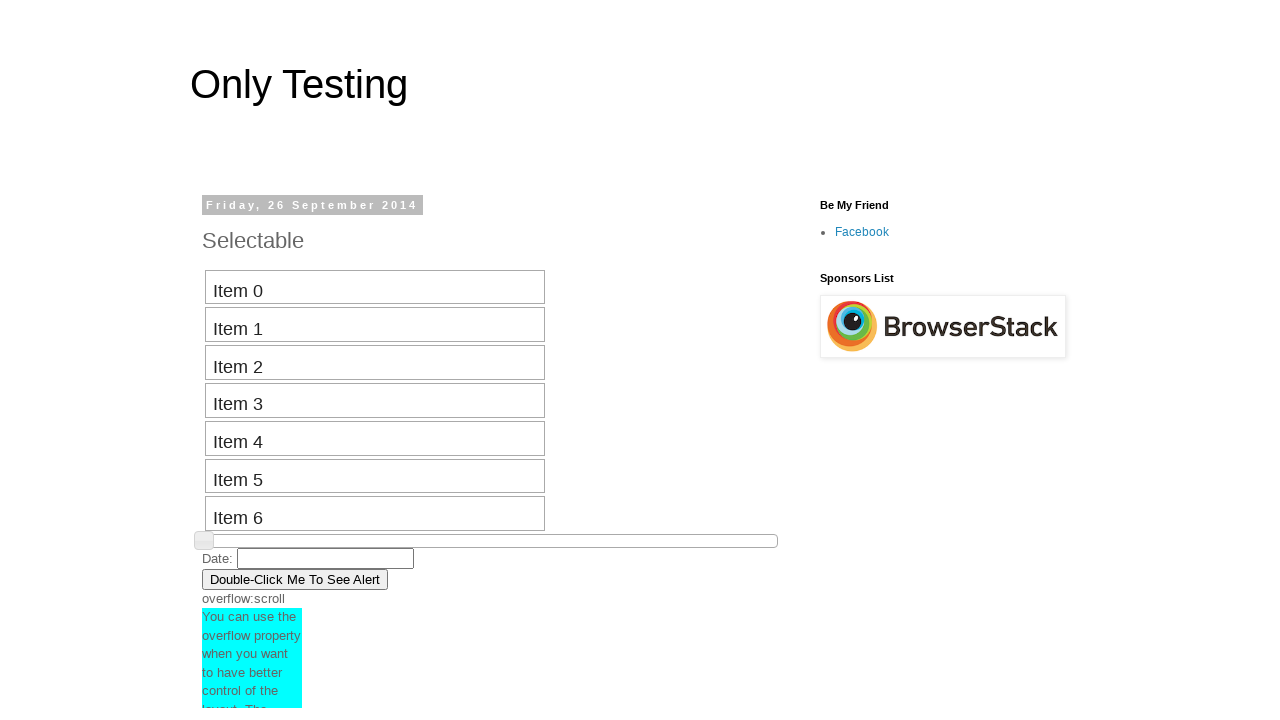

Double-clicked the button element at (295, 579) on button
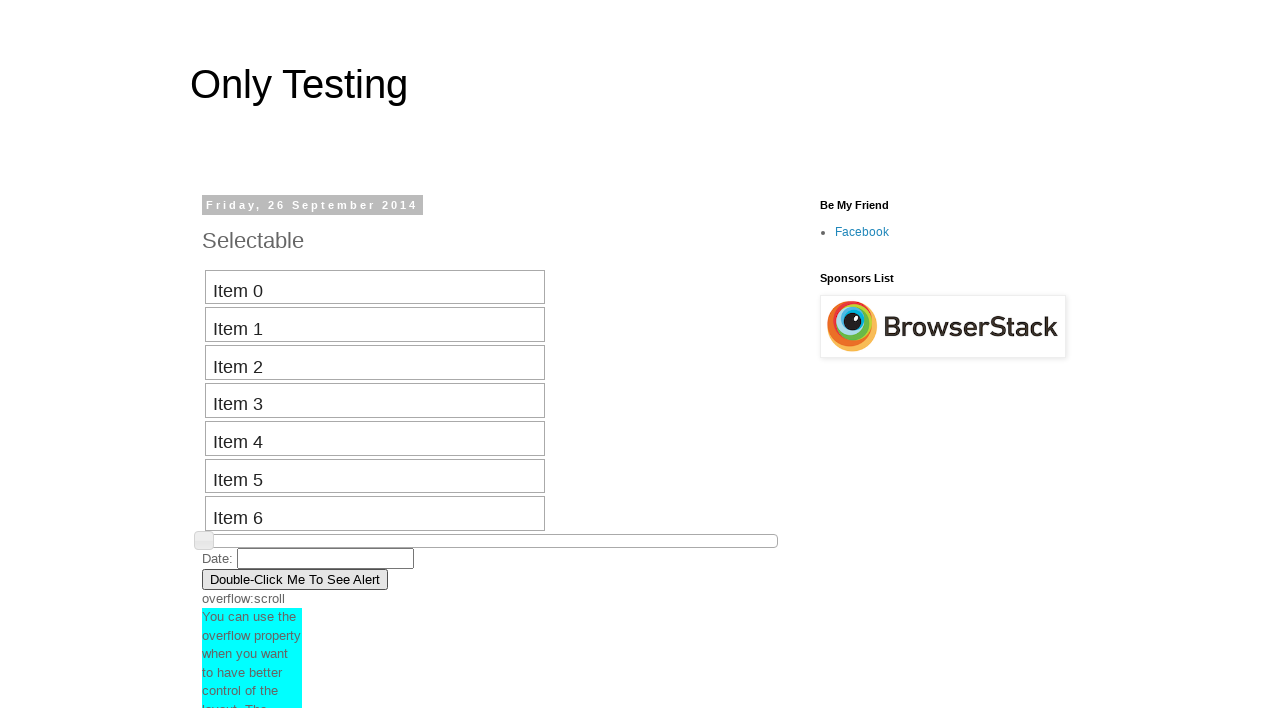

Waited 500ms for dialog to be handled
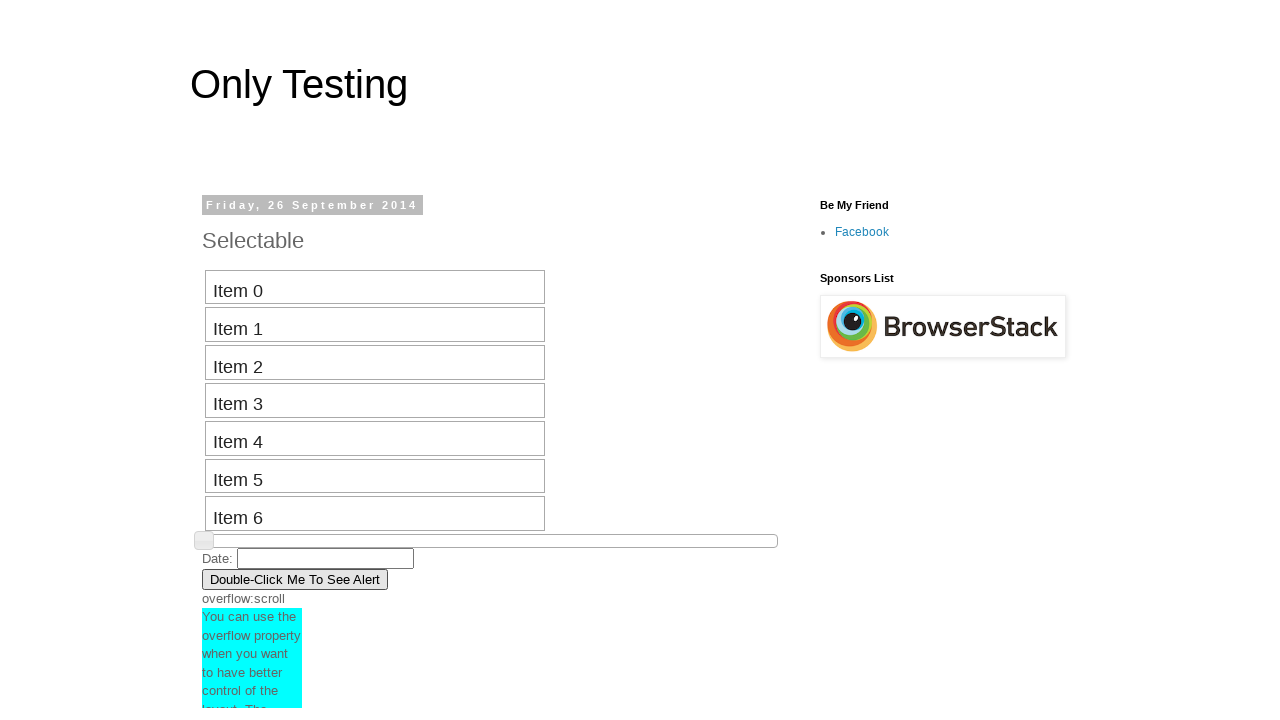

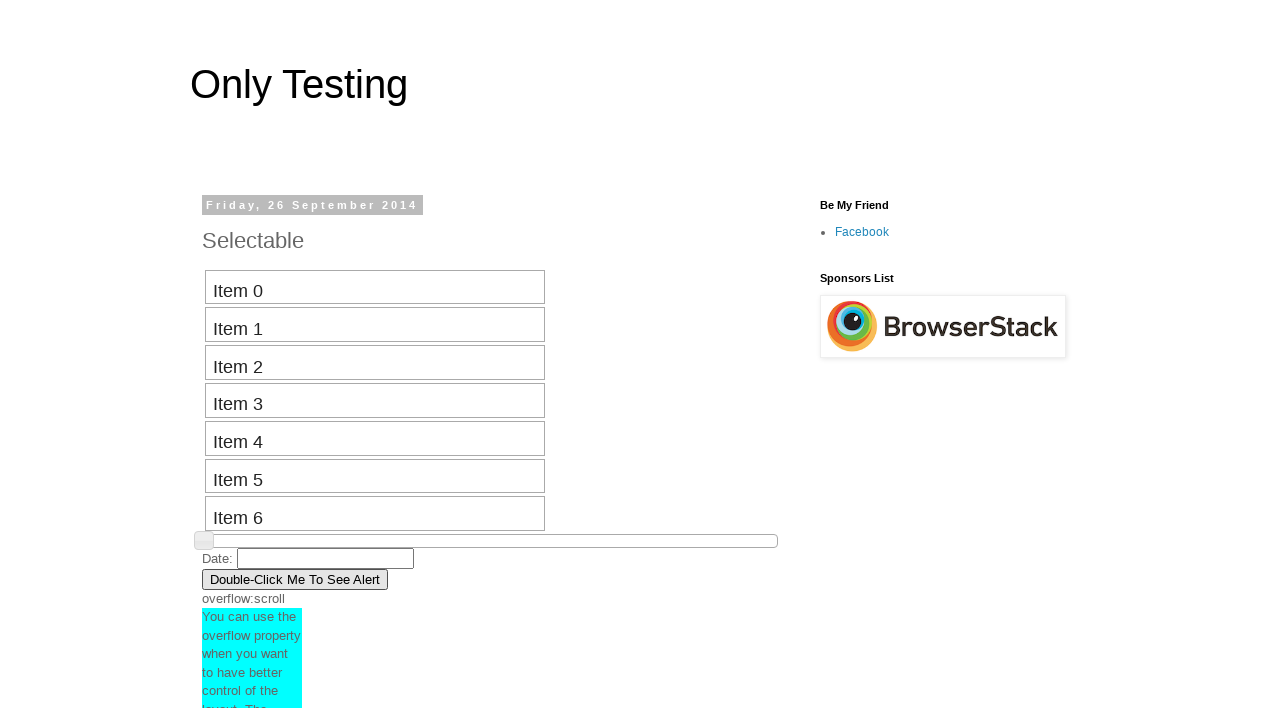